Tests iframe handling by switching between single and multiple nested iframes, entering text in input fields within iframes, and navigating between different frame sections of a demo page.

Starting URL: http://demo.automationtesting.in/Frames.html

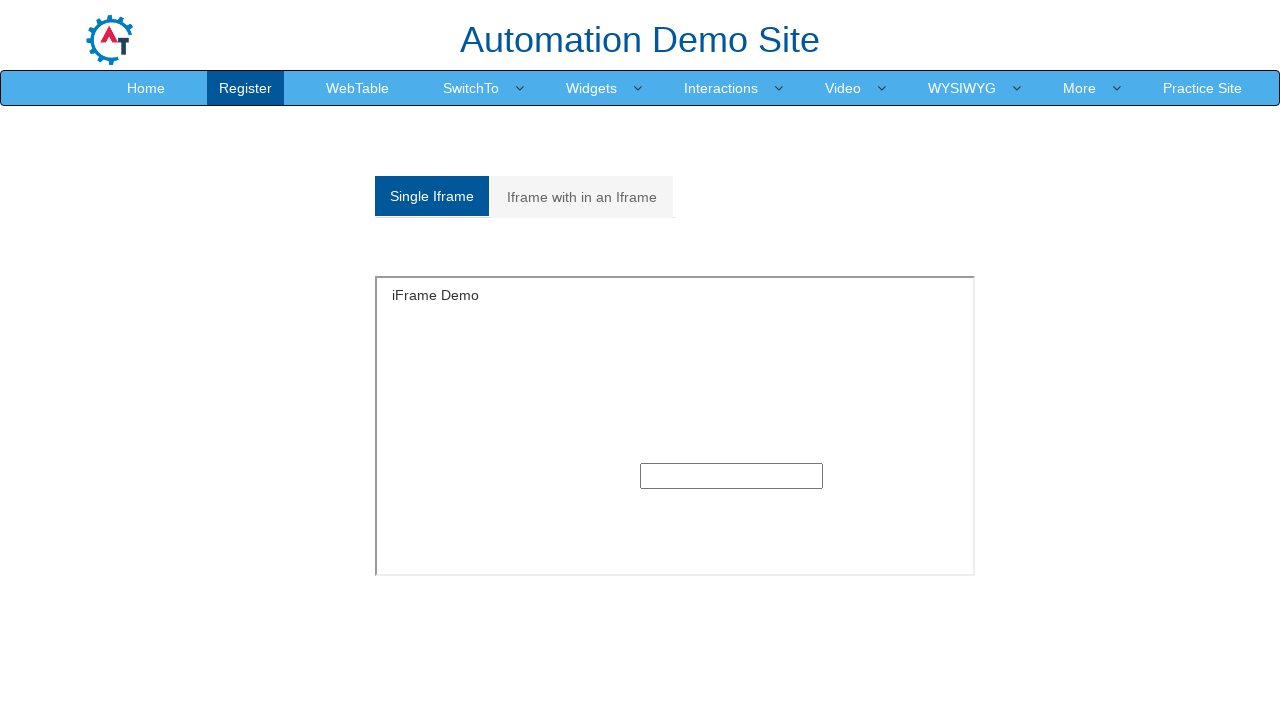

Switched to single iframe and filled text input with 'Hi Balaji' on iframe#singleframe >> internal:control=enter-frame >> input[type='text'] >> nth=
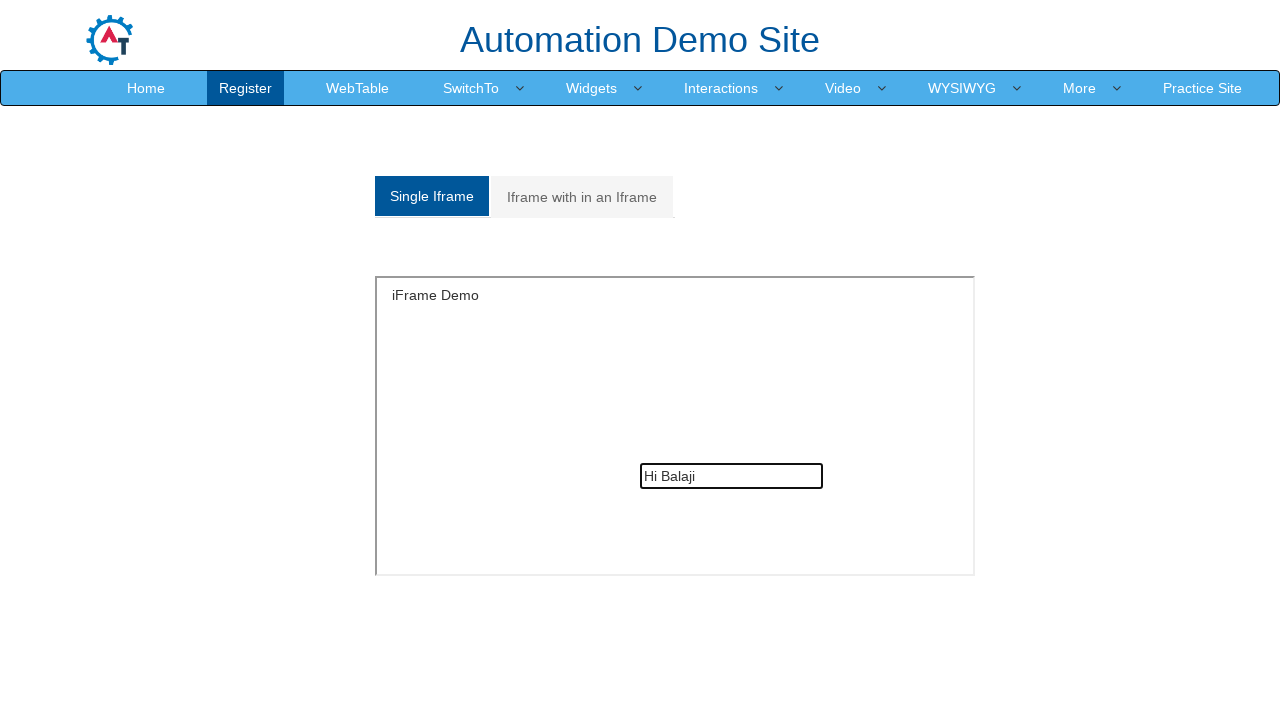

Clicked on Multiple frames button to switch to nested iframe section at (582, 197) on (//a[@class='analystic'])[2]
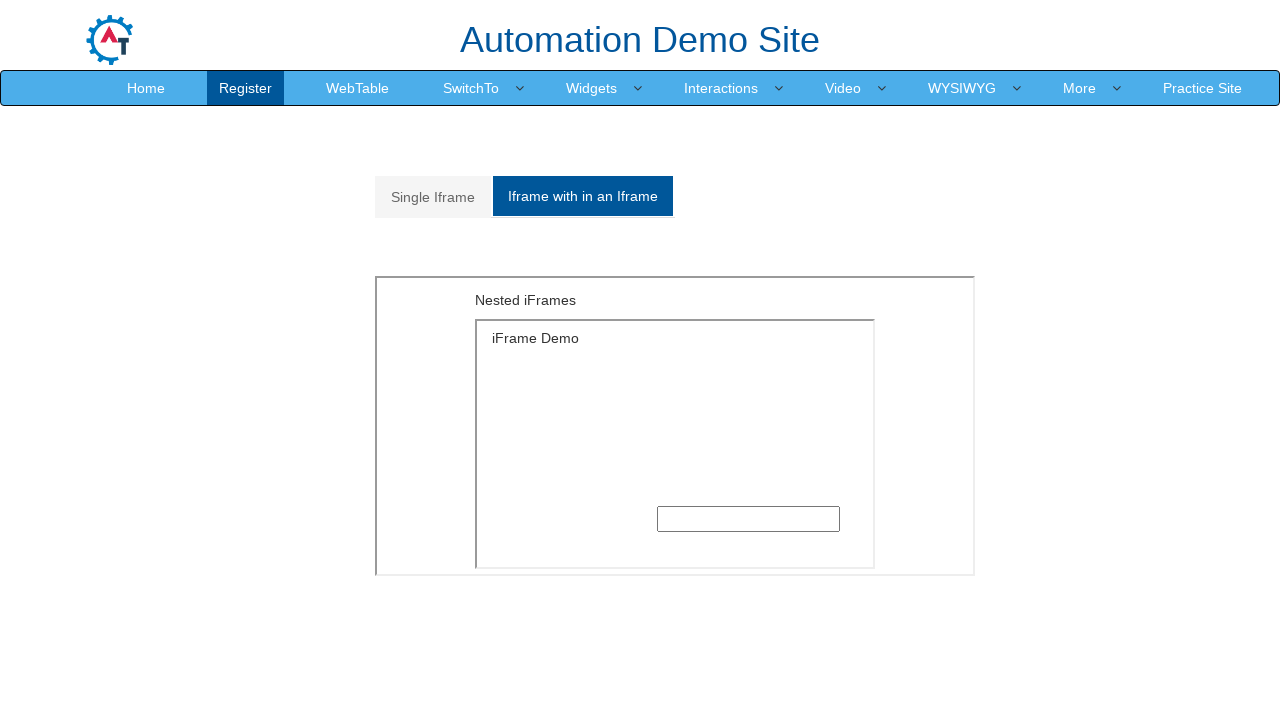

Waited for multi-frame section to load
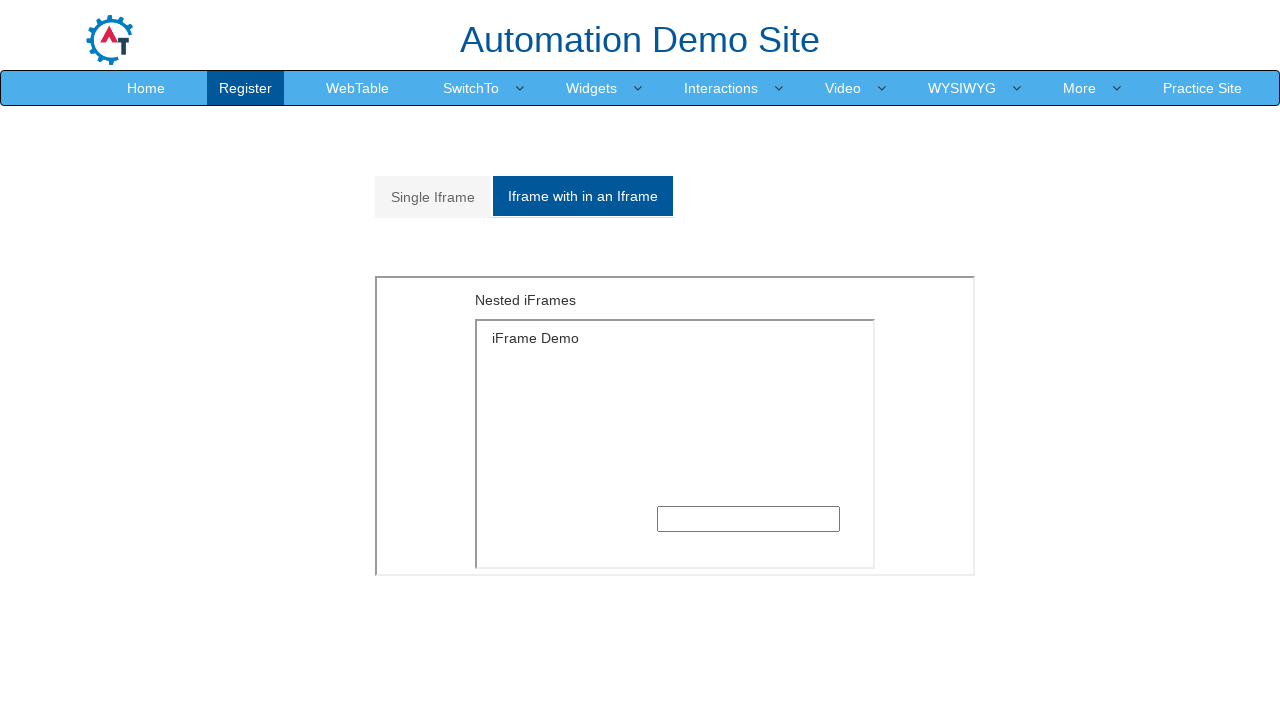

Located outer frame (second float iframe)
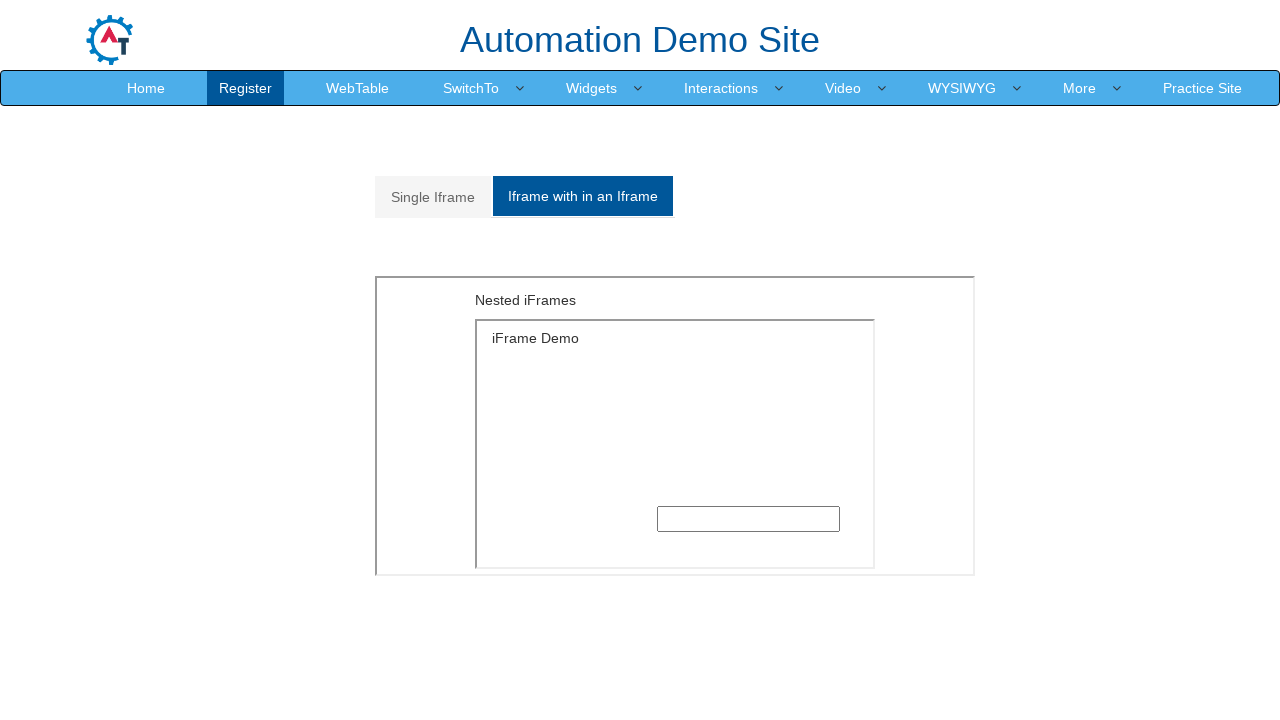

Located inner frame within outer frame
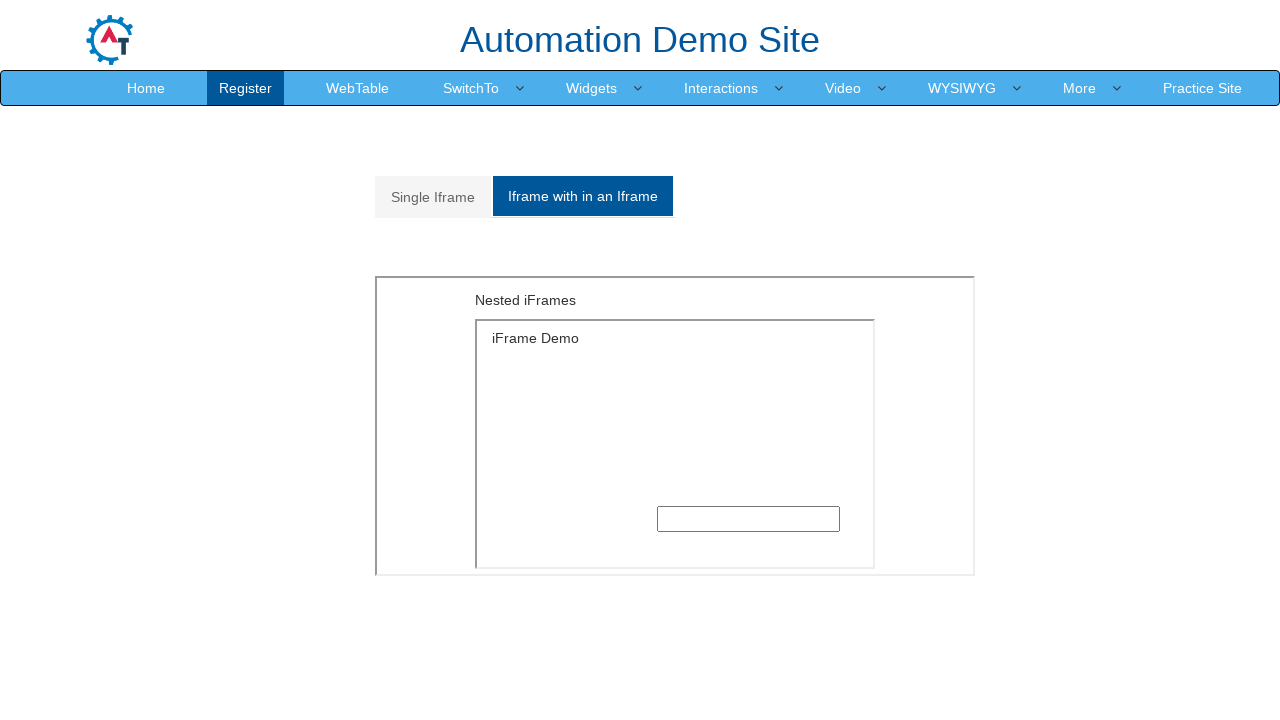

Filled text input in inner frame with 'Hey this is inner frame' on iframe[style*='float'] >> nth=1 >> internal:control=enter-frame >> iframe[style*
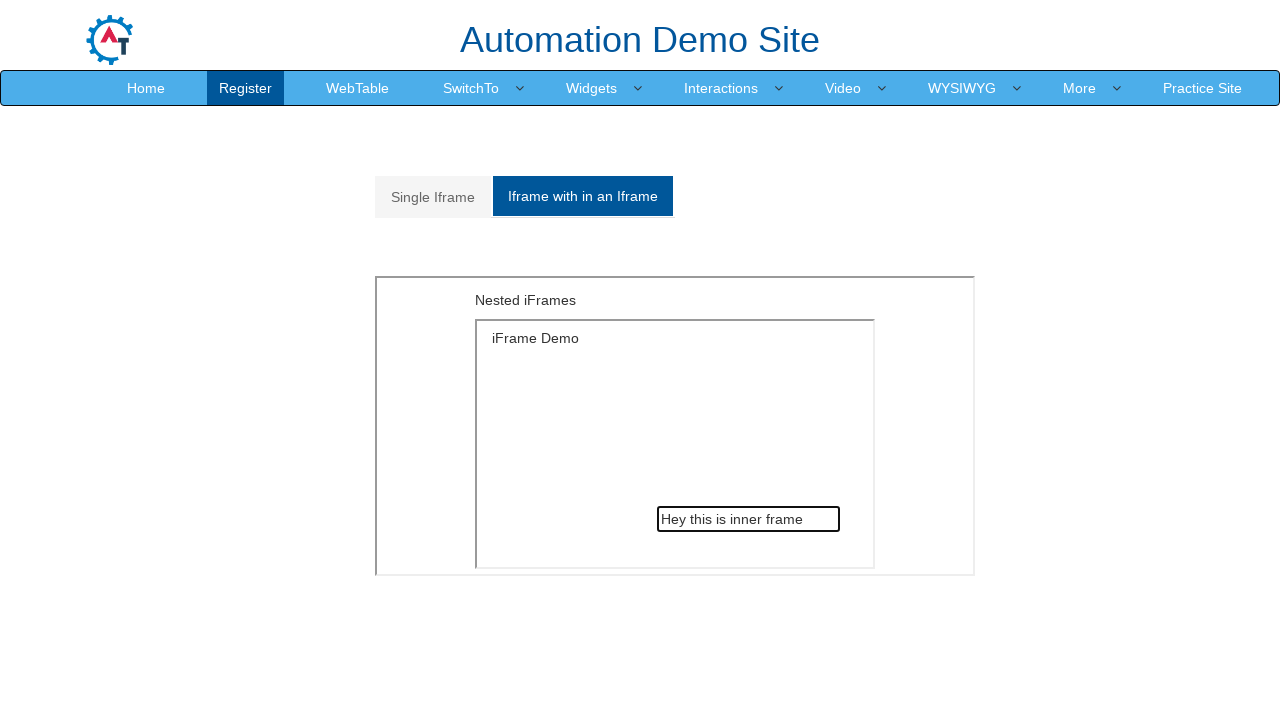

Clicked on Video button to navigate to video frame section at (843, 88) on a:text('Video')
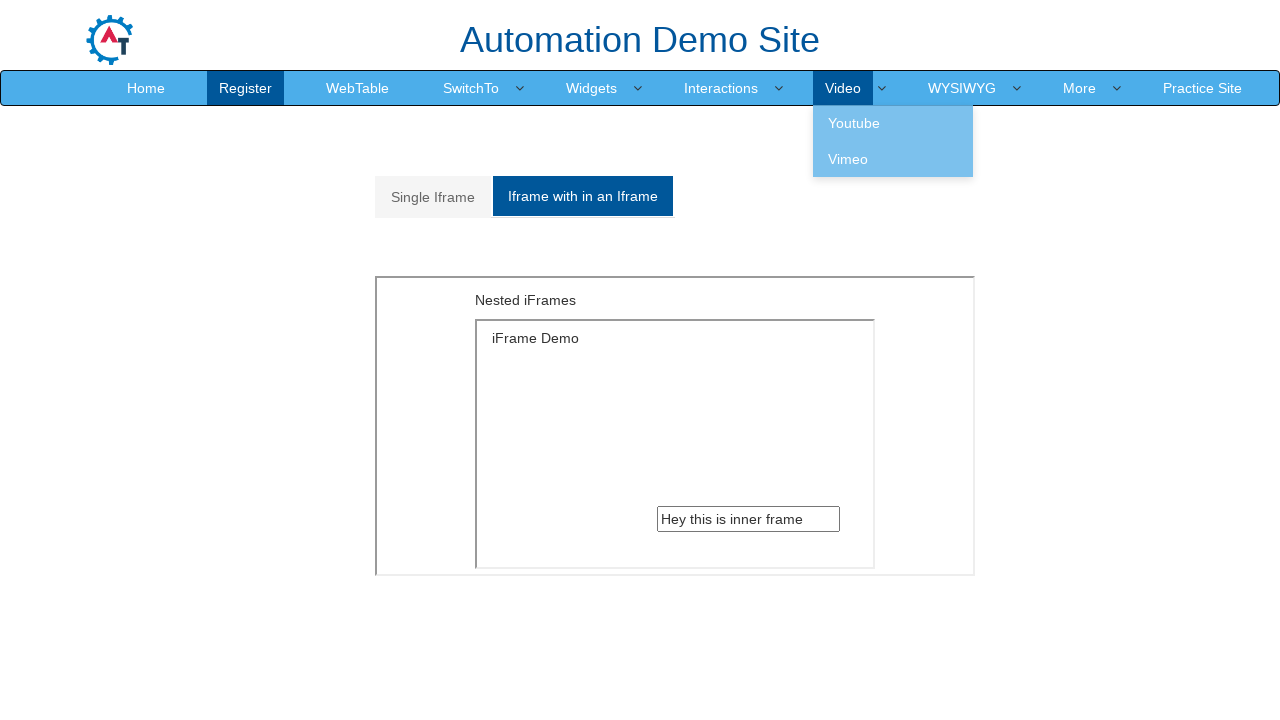

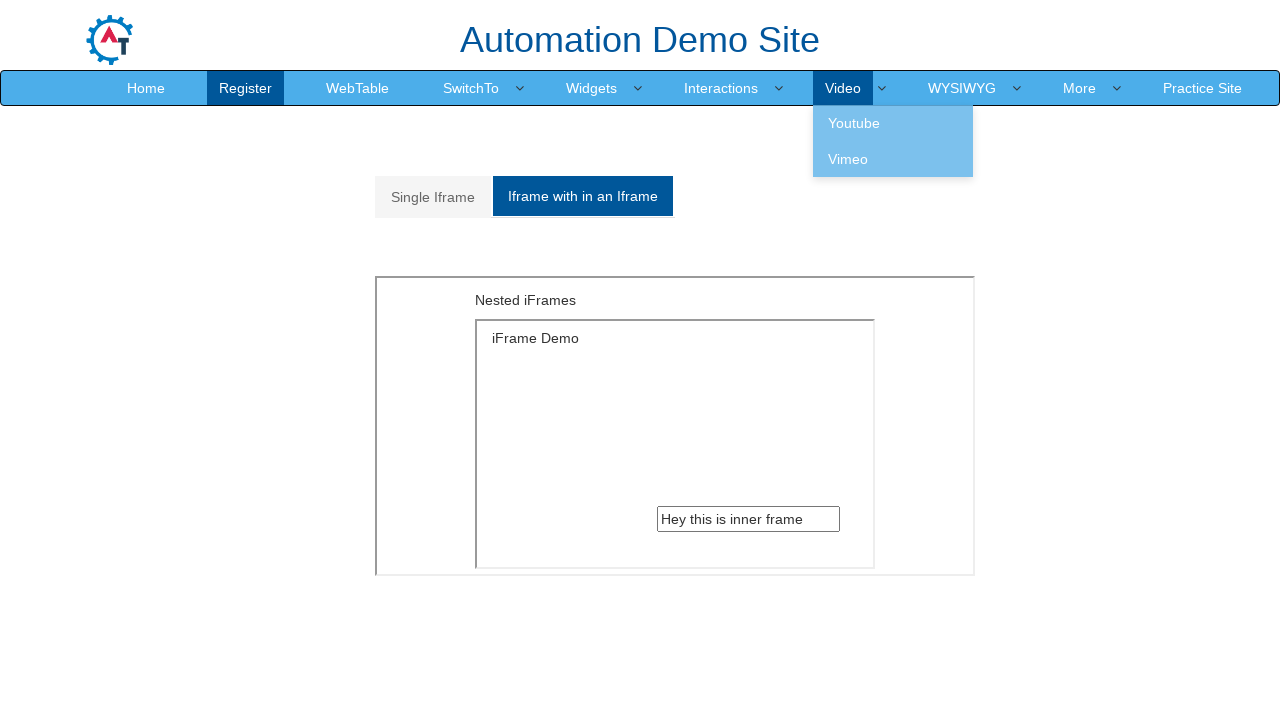